Navigates to JPL Space images page and clicks the full image button to view the featured Mars image

Starting URL: https://data-class-jpl-space.s3.amazonaws.com/JPL_Space/index.html

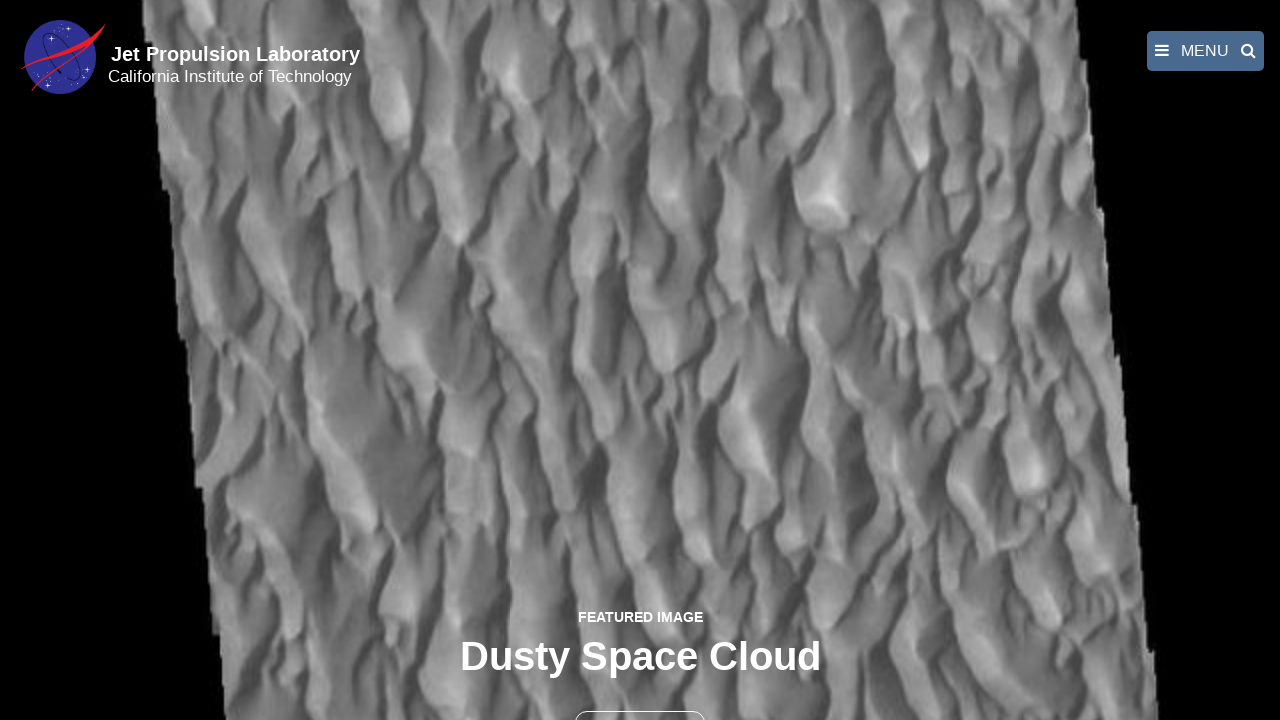

Navigated to JPL Space images page
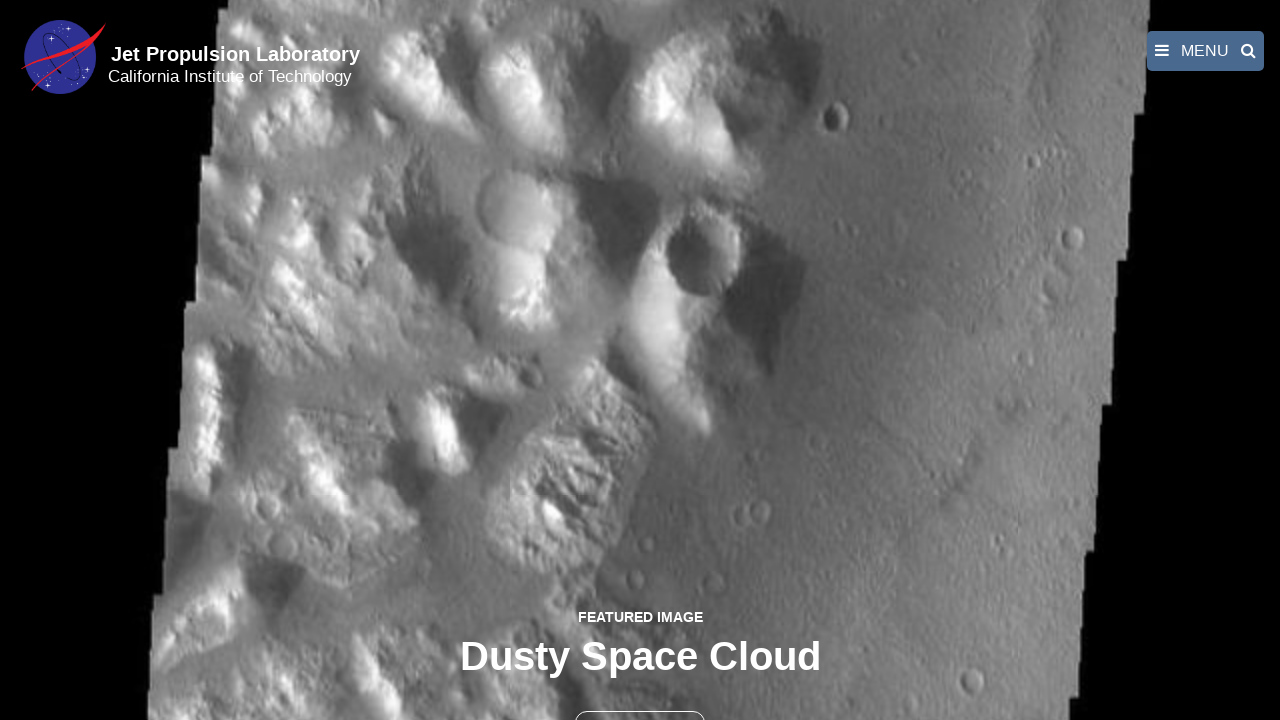

Clicked the full image button to view featured Mars image at (640, 699) on button >> nth=1
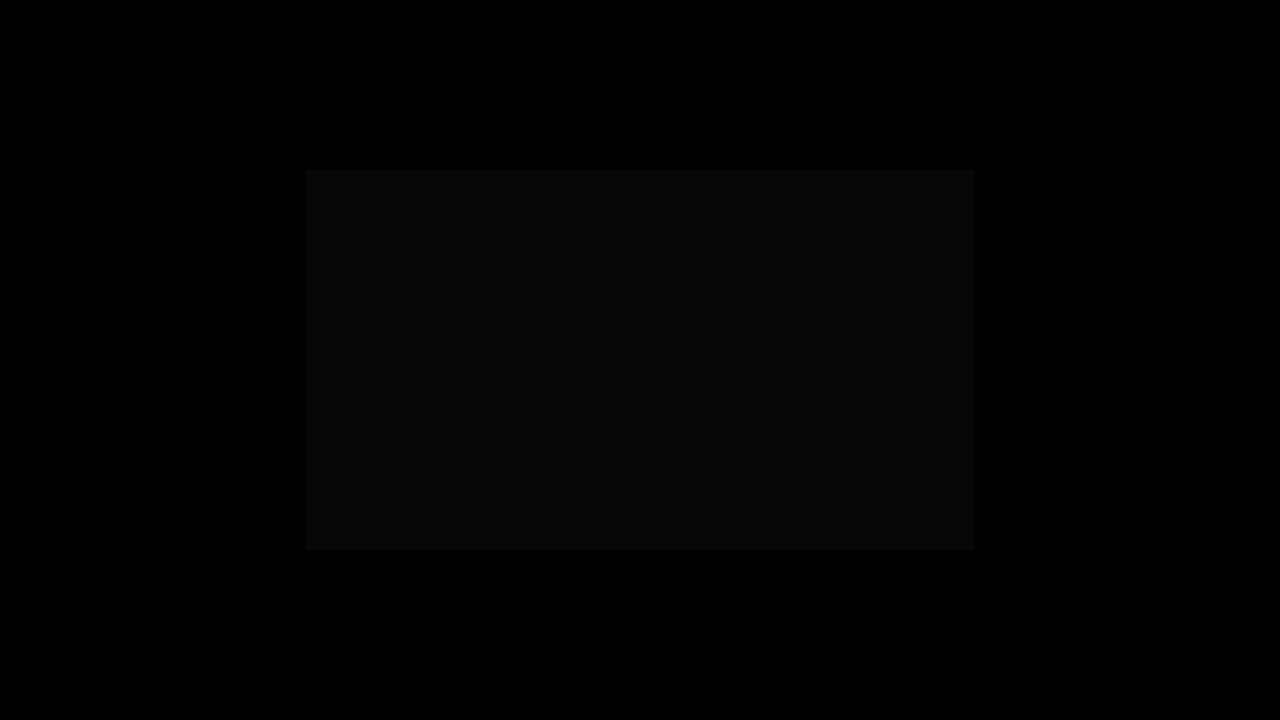

Full featured Mars image loaded and displayed
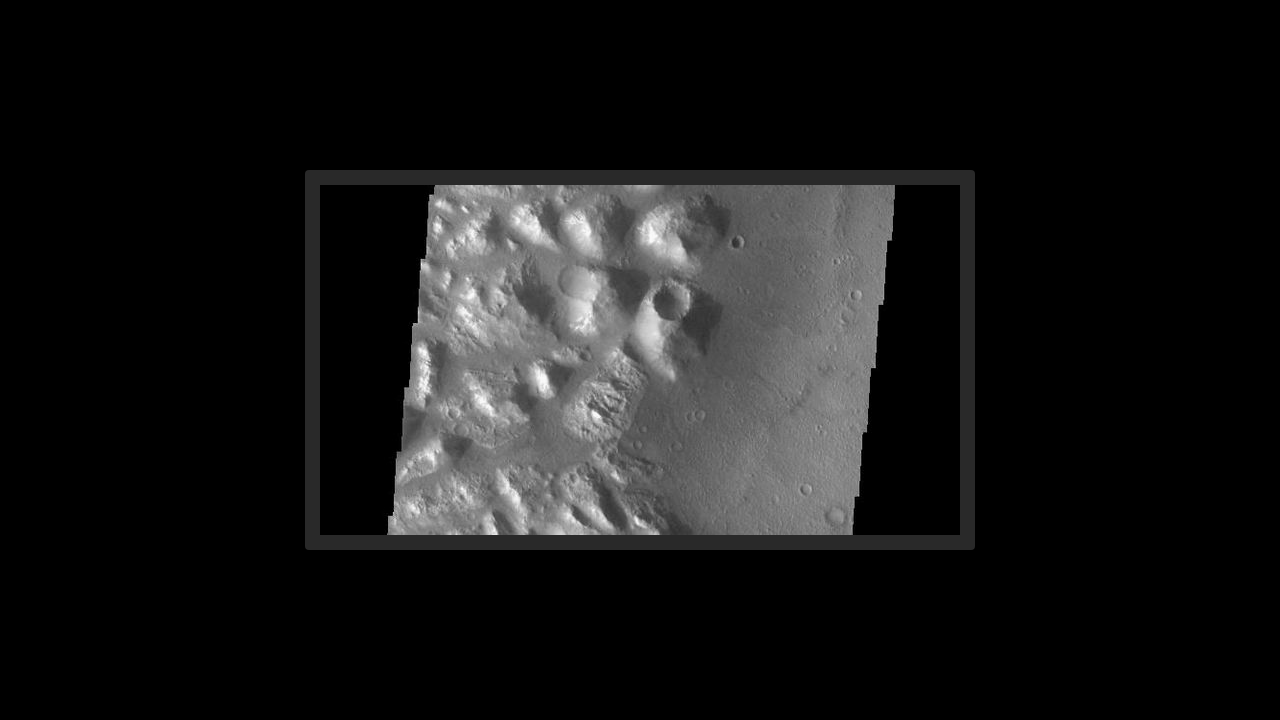

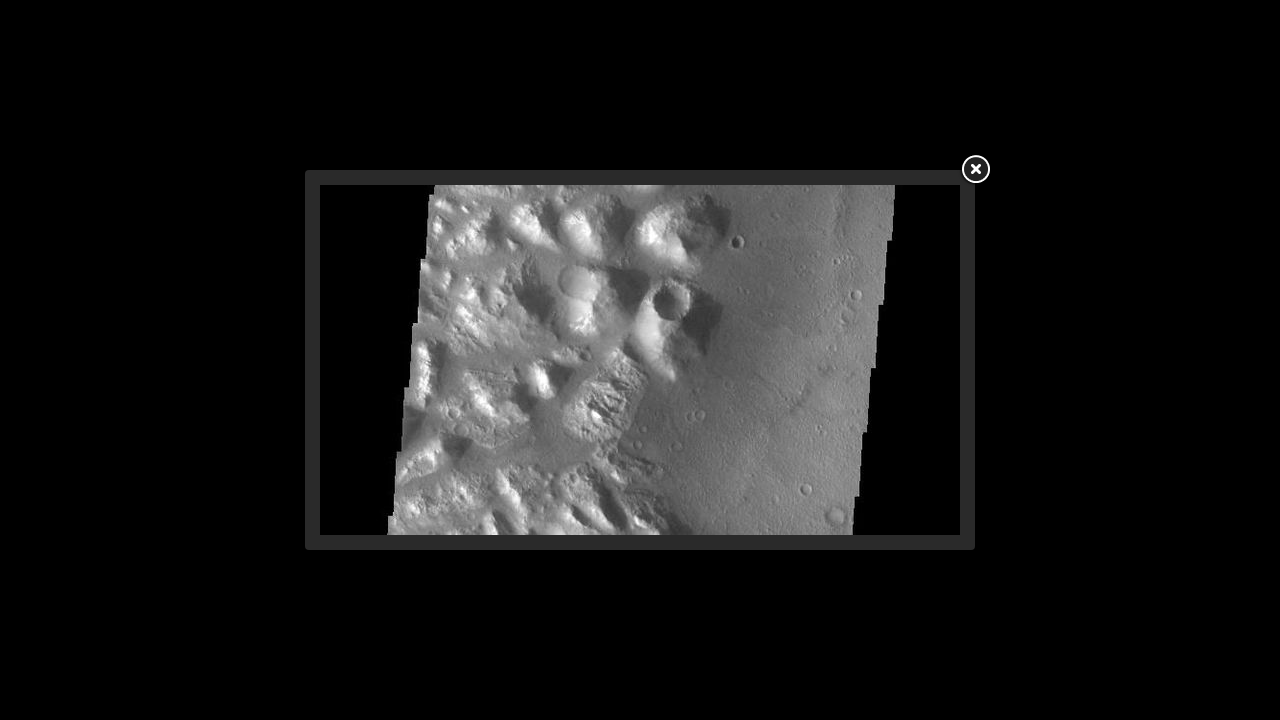